Tests the "Get Started" button functionality by clicking it, switching to the newly opened window, then closing it and returning to the original window

Starting URL: https://msg91.com/in

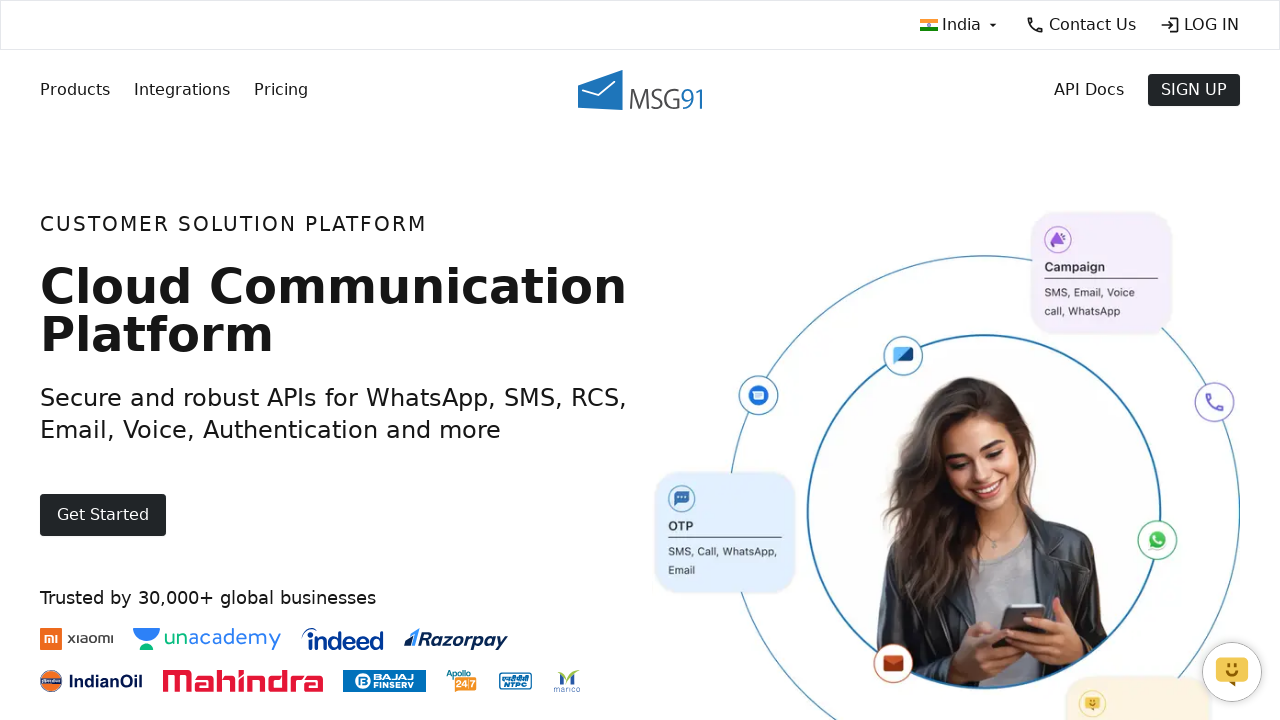

Clicked the 'Get Started' button at (103, 515) on xpath=//a[text()='Get Started' ]
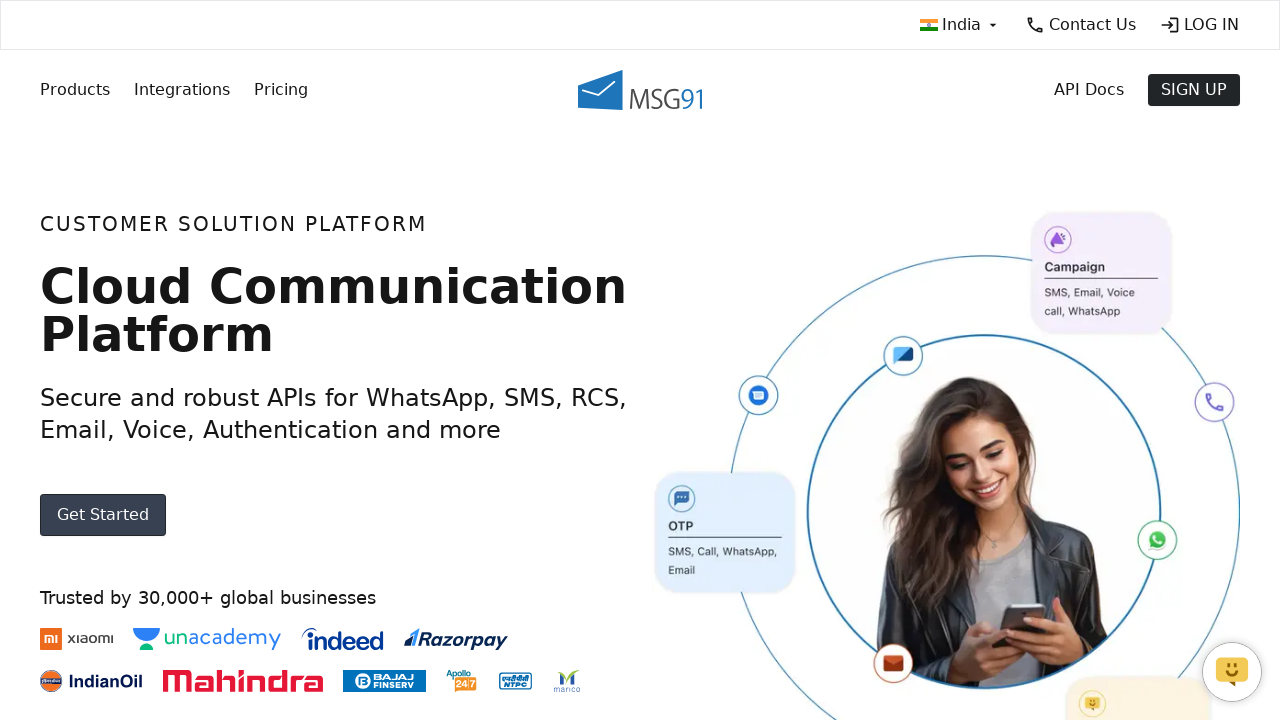

New page opened after clicking 'Get Started' button at (103, 515) on xpath=//a[text()='Get Started' ]
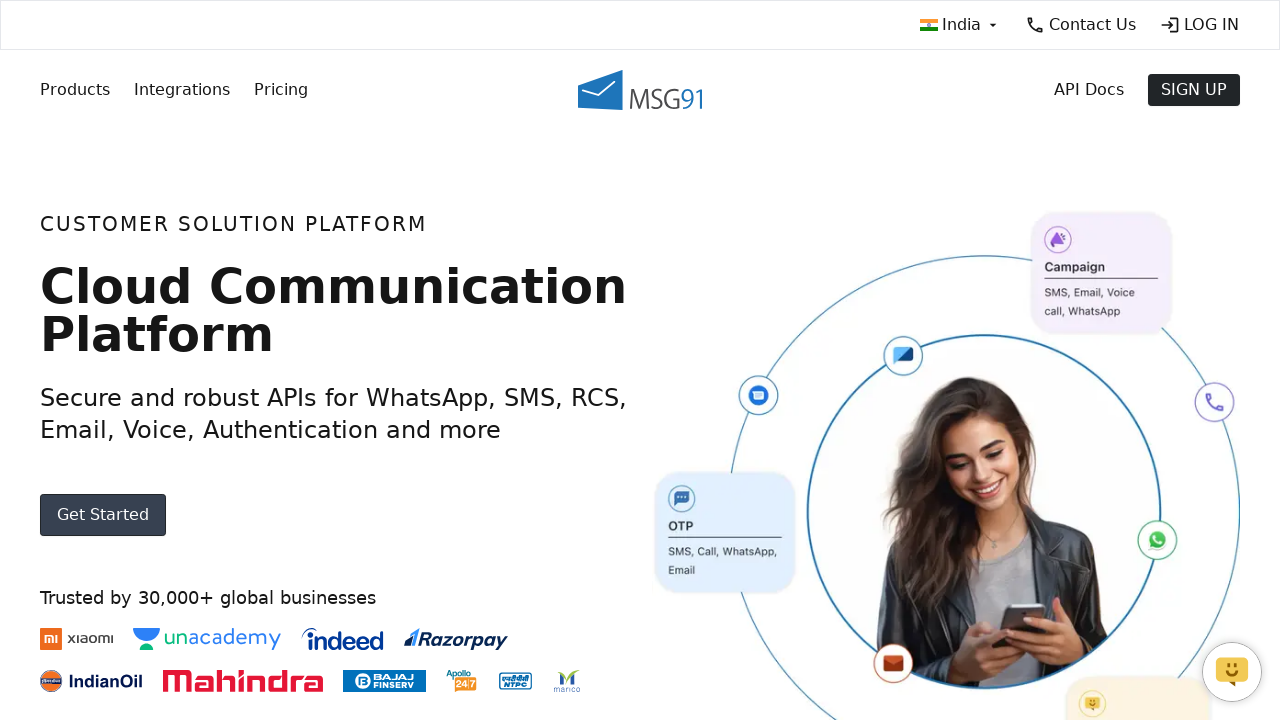

Captured reference to newly opened page
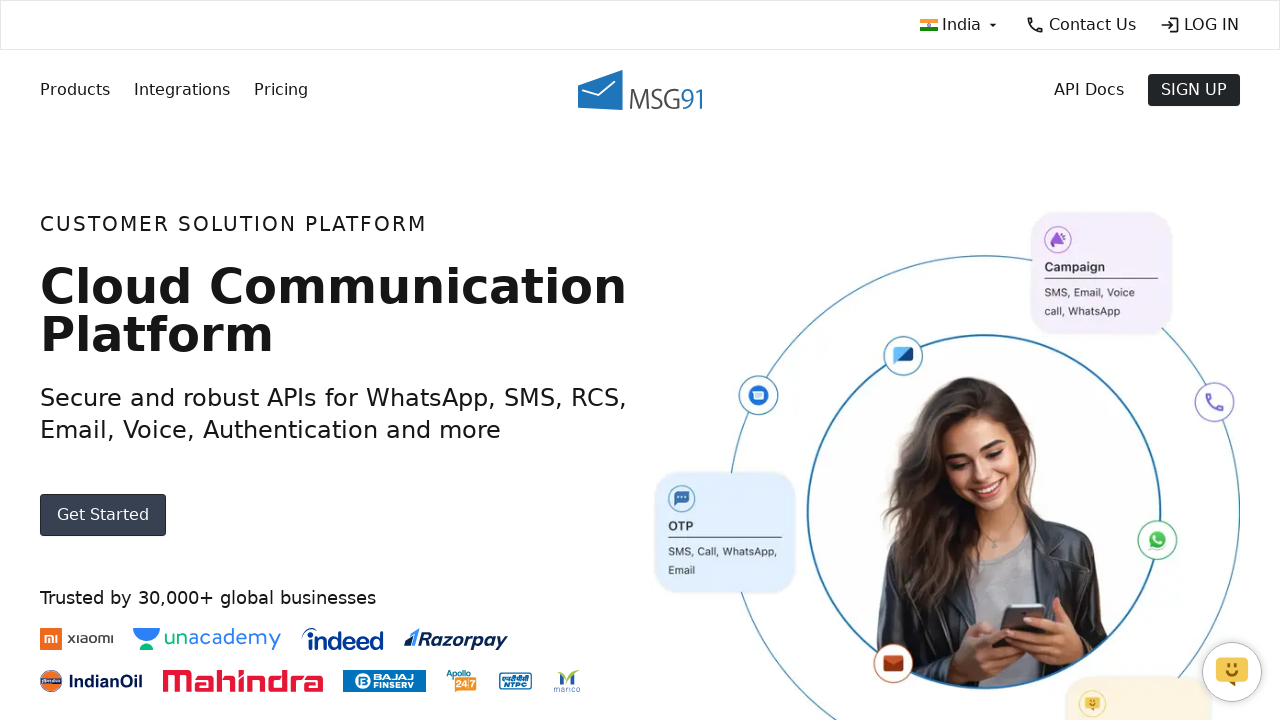

New page completed loading (domcontentloaded state)
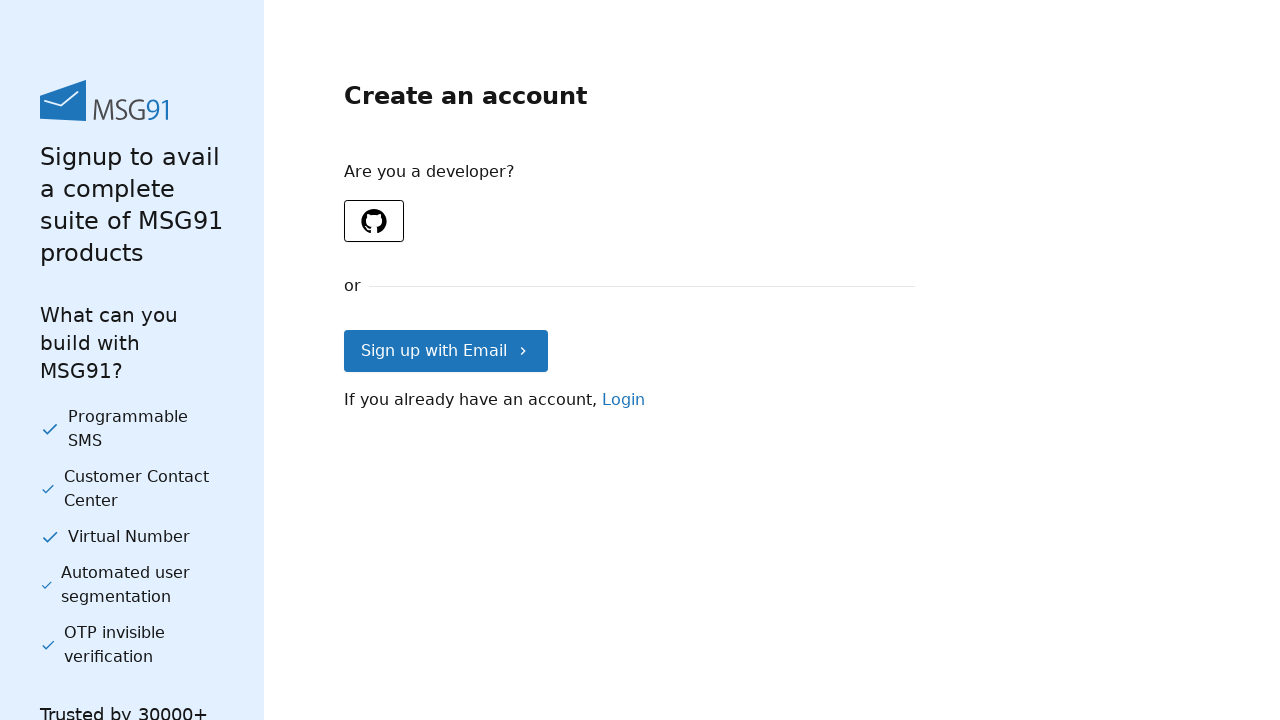

Closed the newly opened signup page
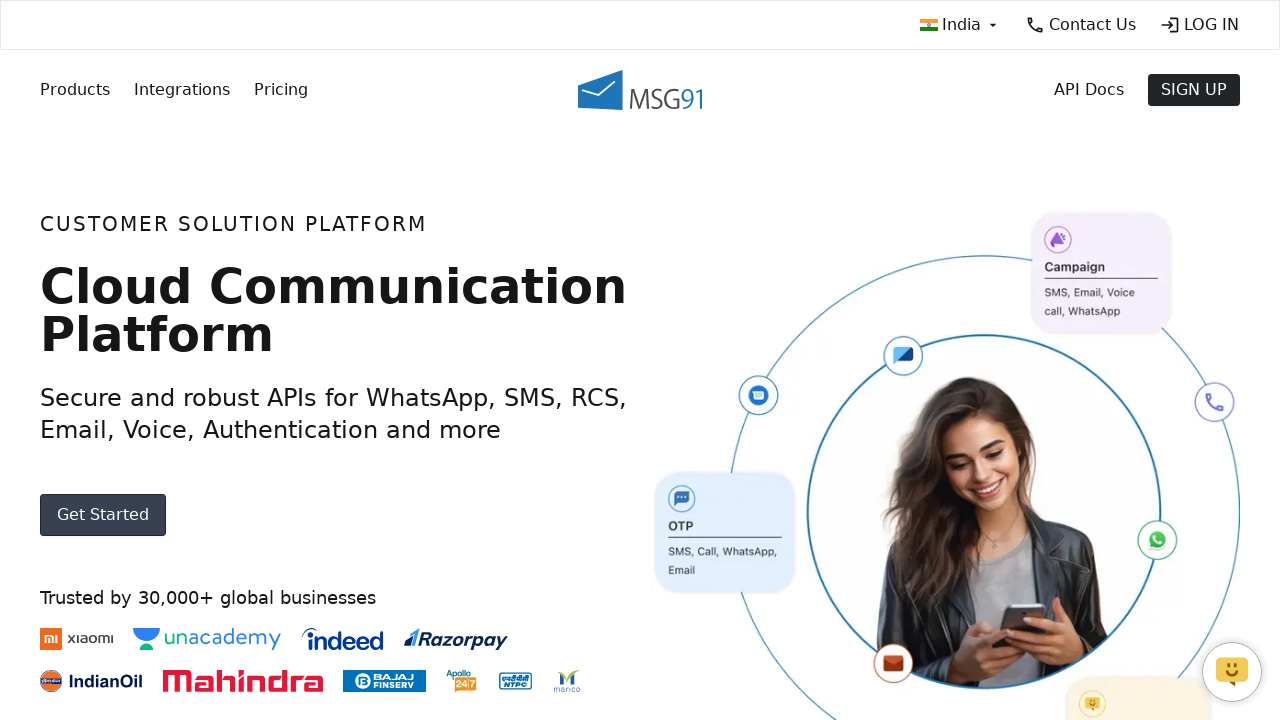

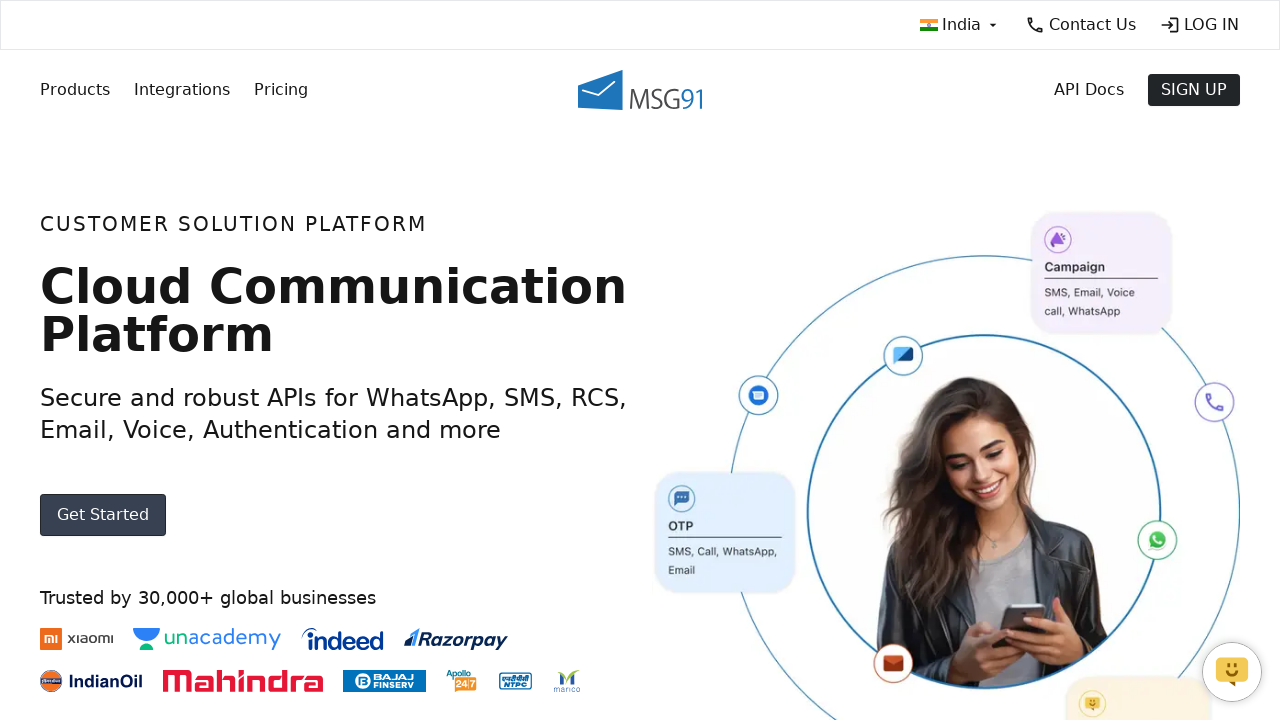